Tests that checkbox and label are hidden when editing a todo item

Starting URL: https://demo.playwright.dev/todomvc

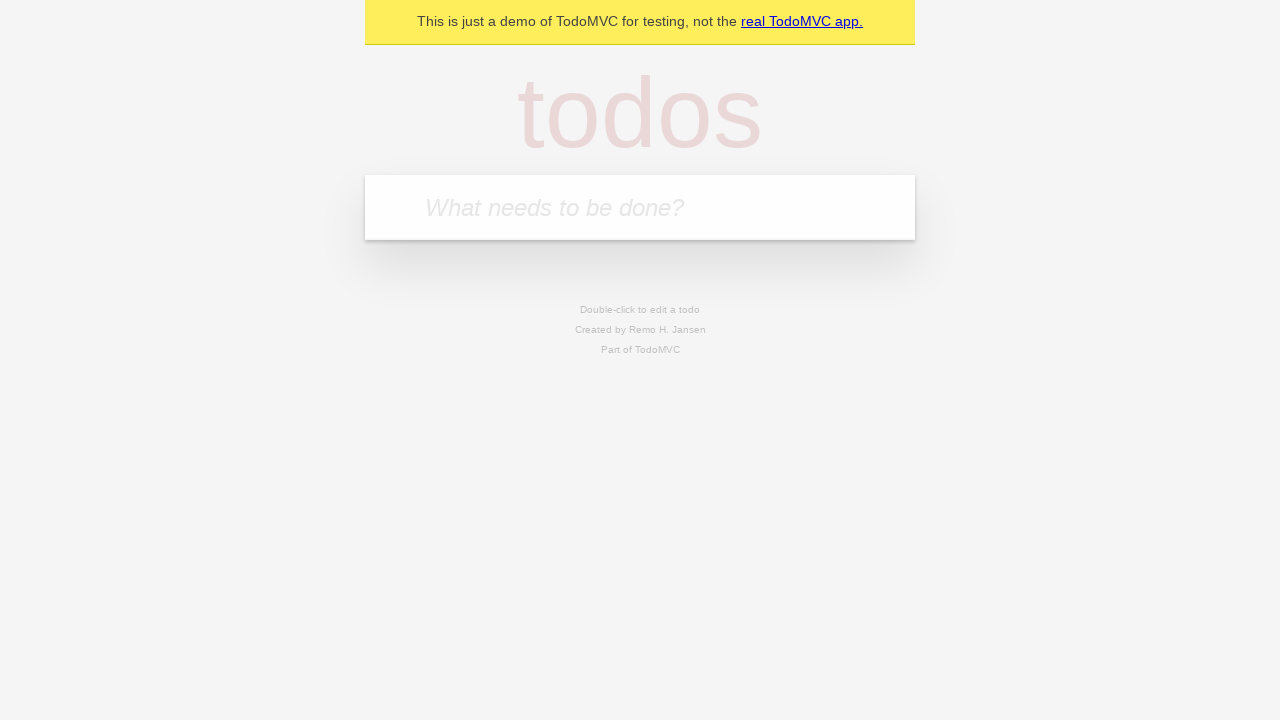

Filled input field with 'buy some cheese' on internal:attr=[placeholder="What needs to be done?"i]
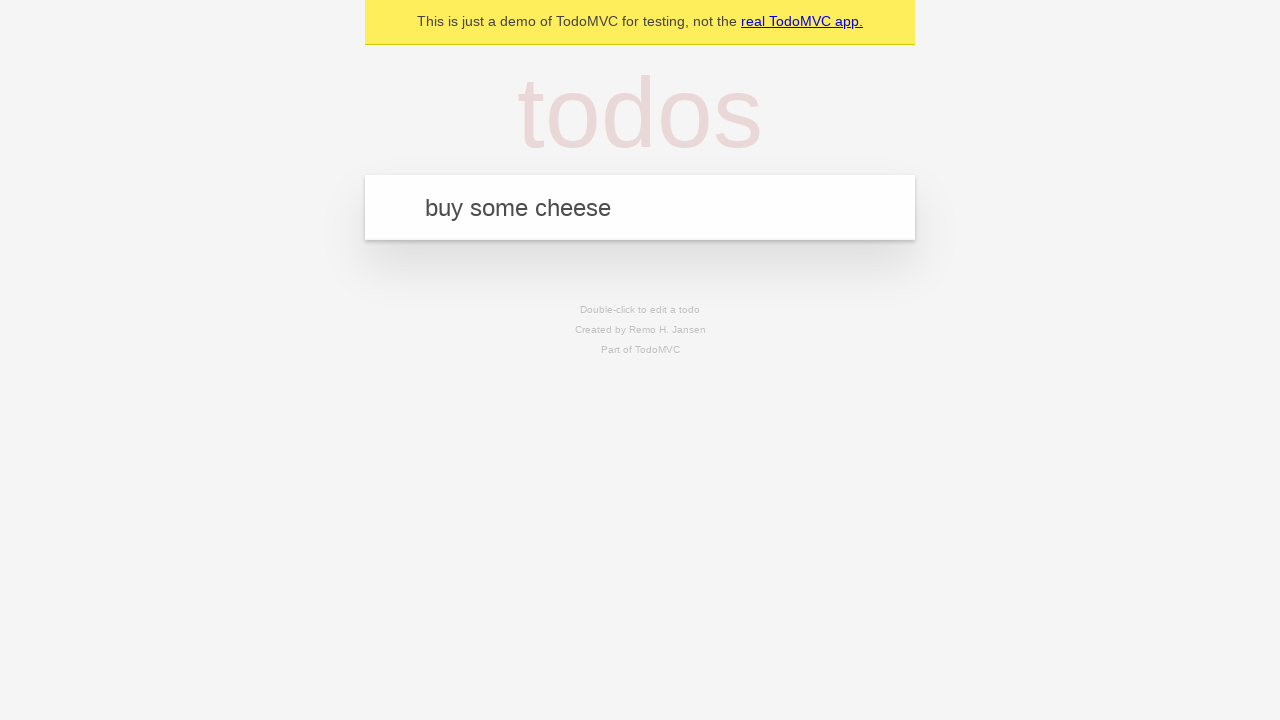

Pressed Enter to add first todo item on internal:attr=[placeholder="What needs to be done?"i]
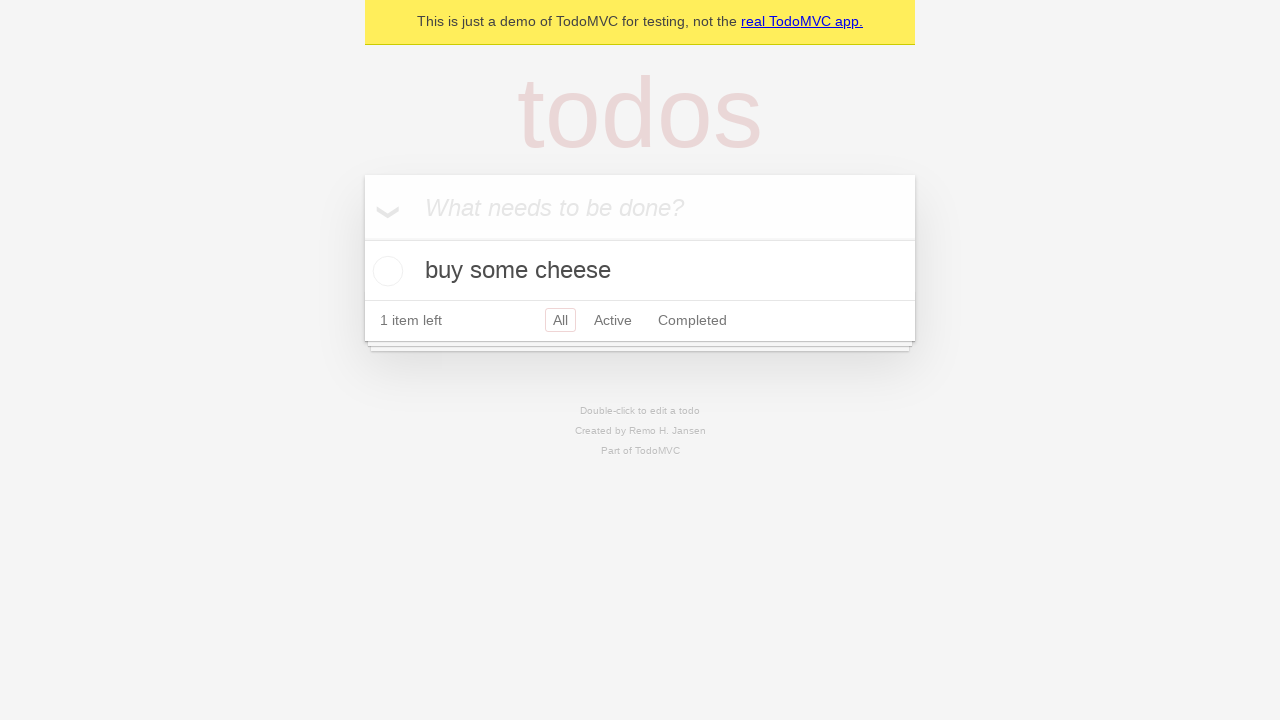

Filled input field with 'feed the cat' on internal:attr=[placeholder="What needs to be done?"i]
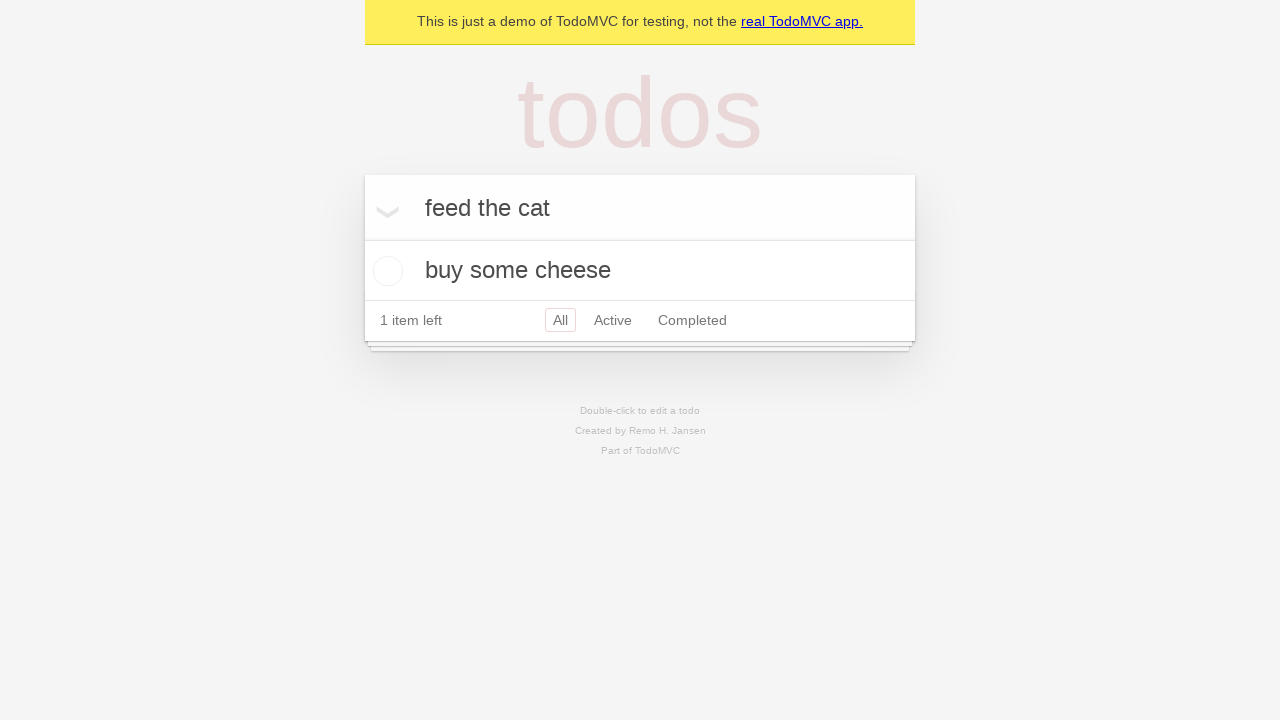

Pressed Enter to add second todo item on internal:attr=[placeholder="What needs to be done?"i]
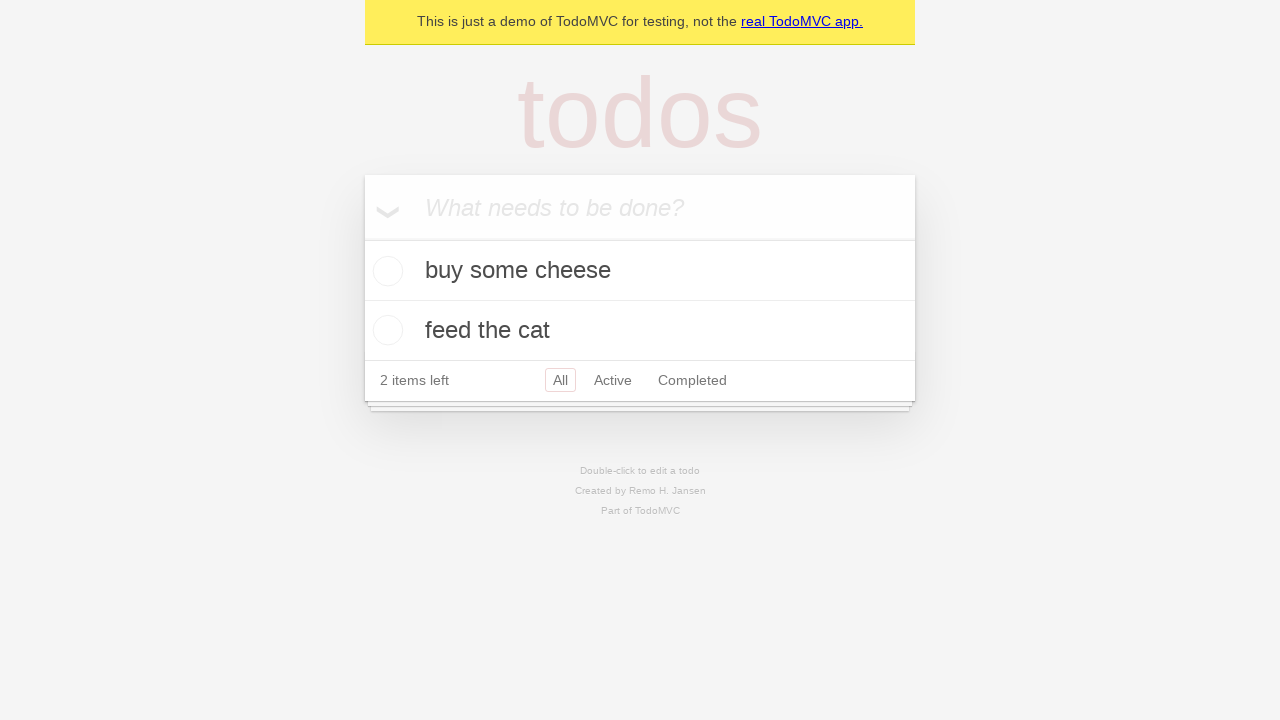

Filled input field with 'book a doctors appointment' on internal:attr=[placeholder="What needs to be done?"i]
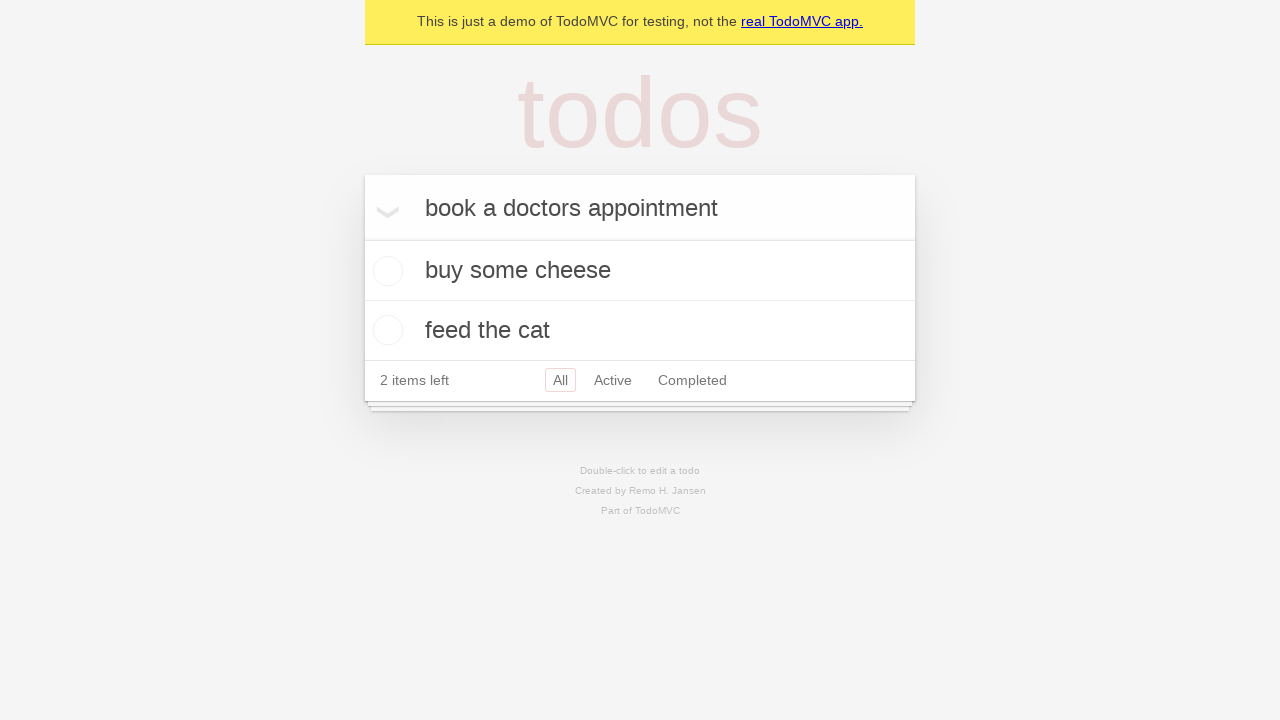

Pressed Enter to add third todo item on internal:attr=[placeholder="What needs to be done?"i]
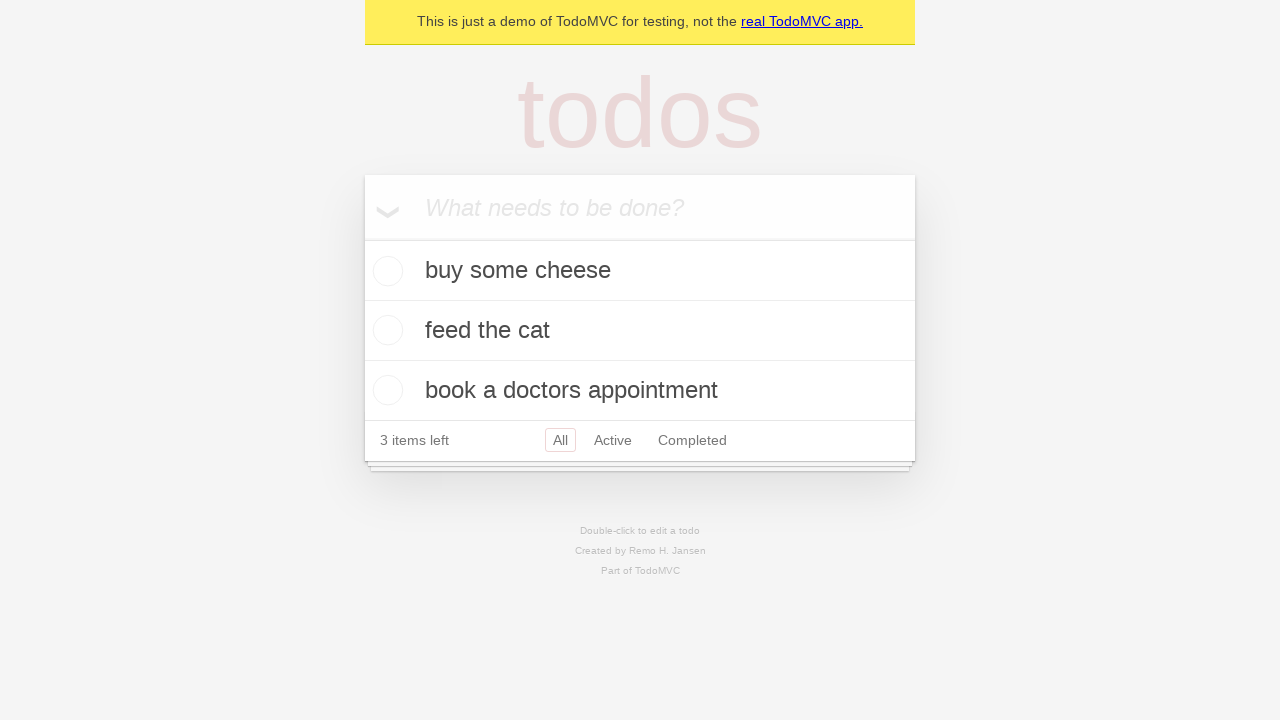

Double-clicked second todo item to enter edit mode at (640, 331) on [data-testid='todo-item'] >> nth=1
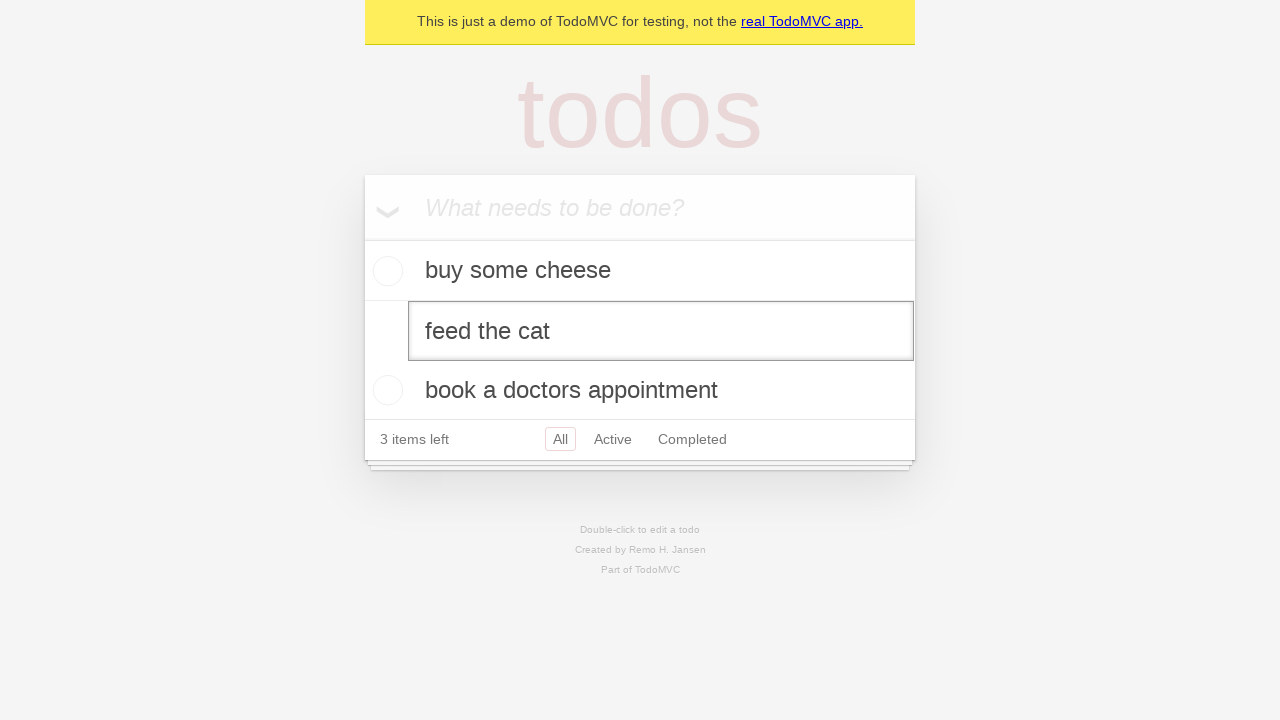

Edit textbox appeared for second todo item
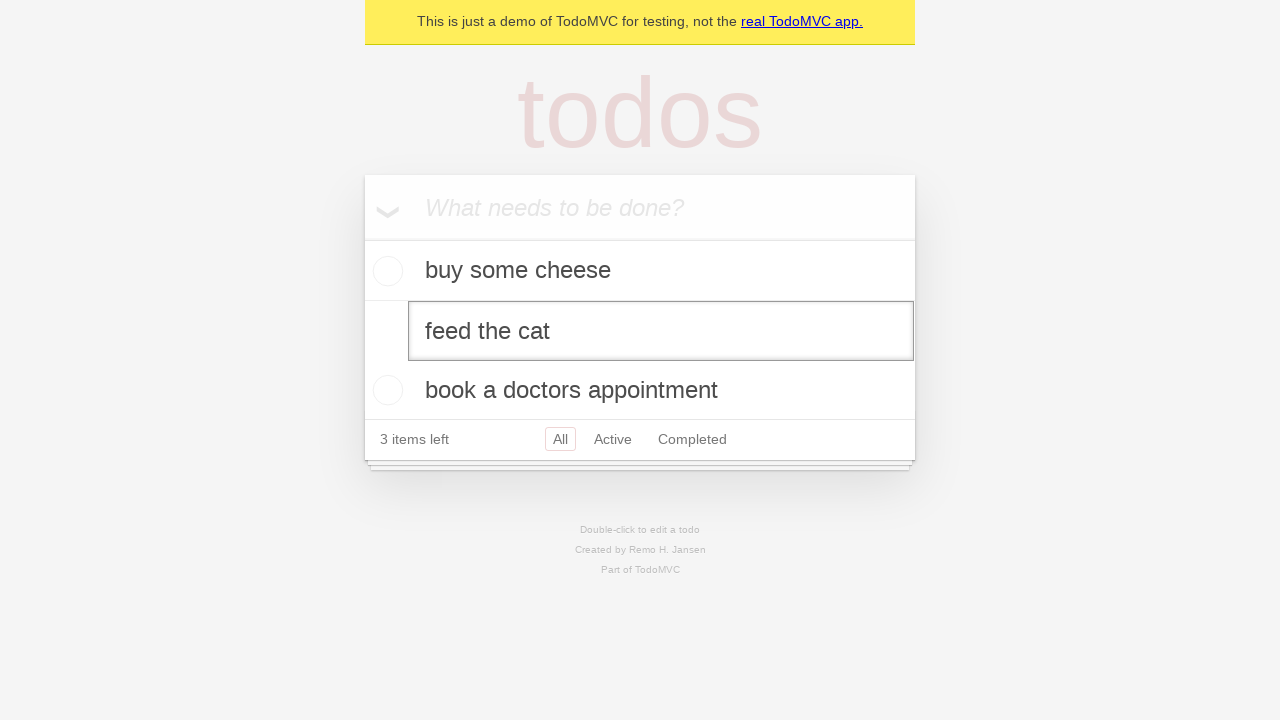

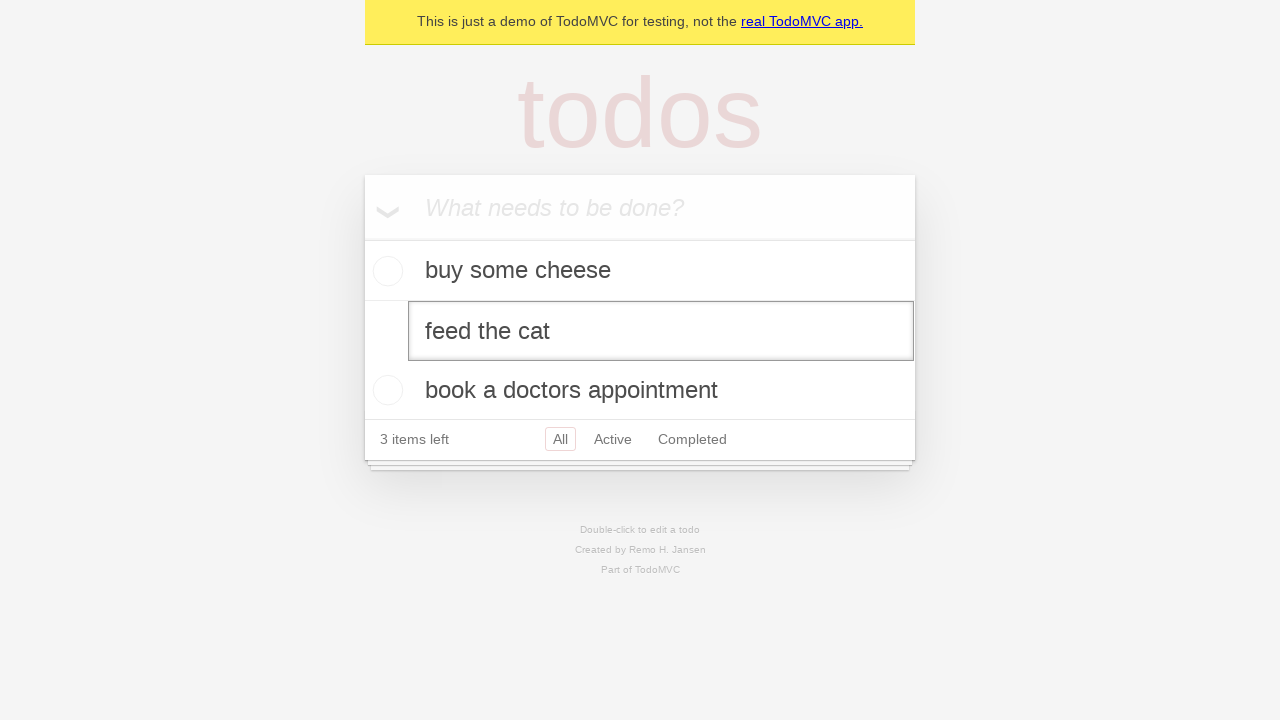